Performs a UX audit of an educational course website by checking the homepage hero text, student portal for week and role cards, week detail interactions, key features like submit functionality and progress tracking, and mobile responsiveness.

Starting URL: https://hanbedrijfskunde.github.io/aecc/

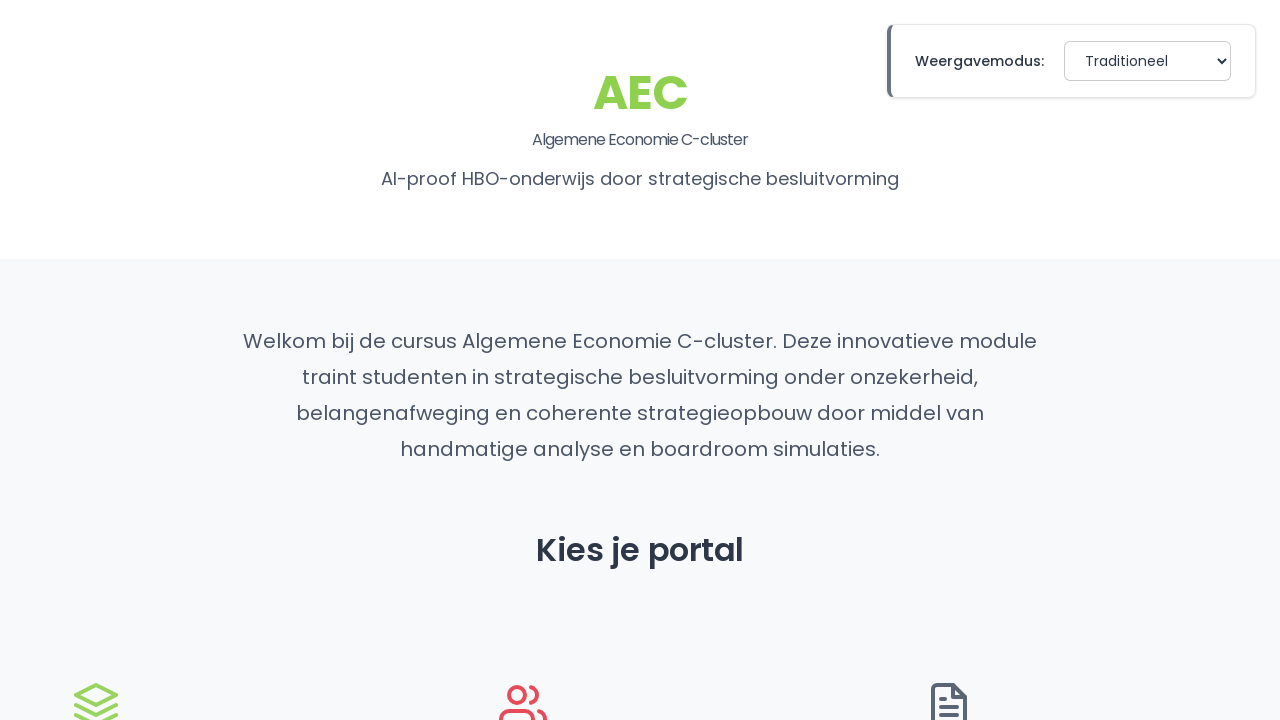

Waited for homepage to load (domcontentloaded)
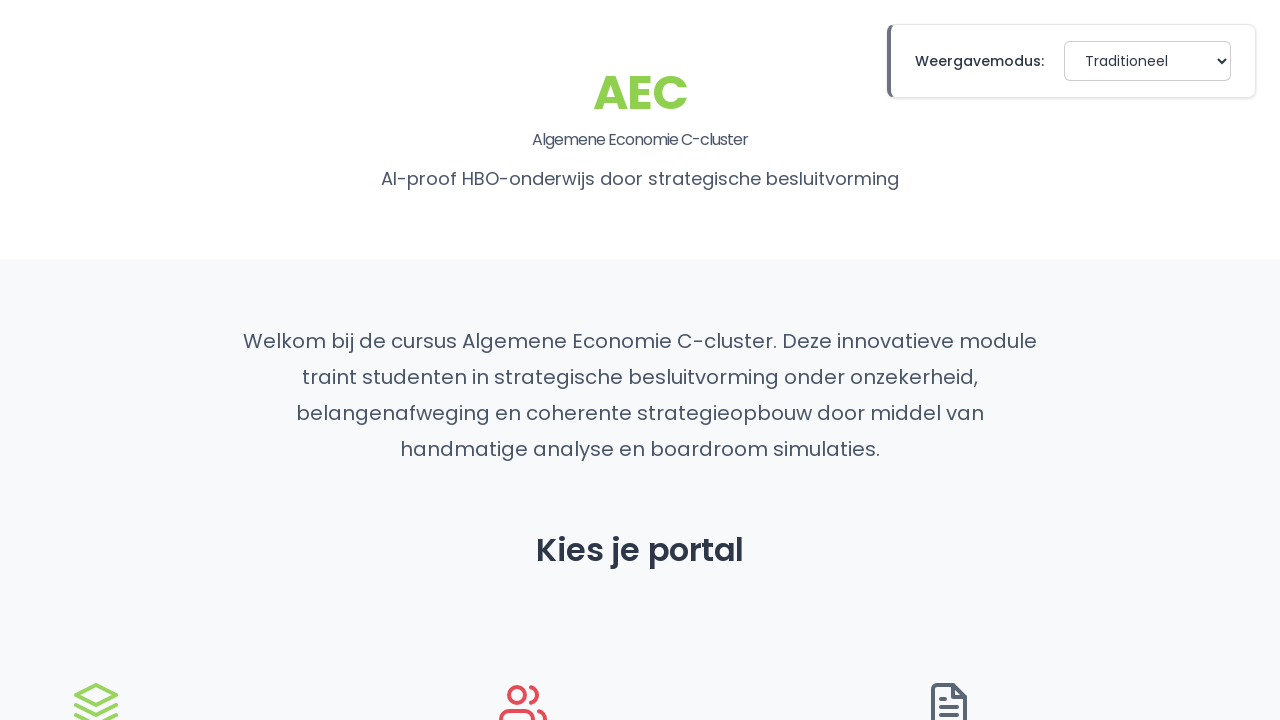

Located hero element on homepage
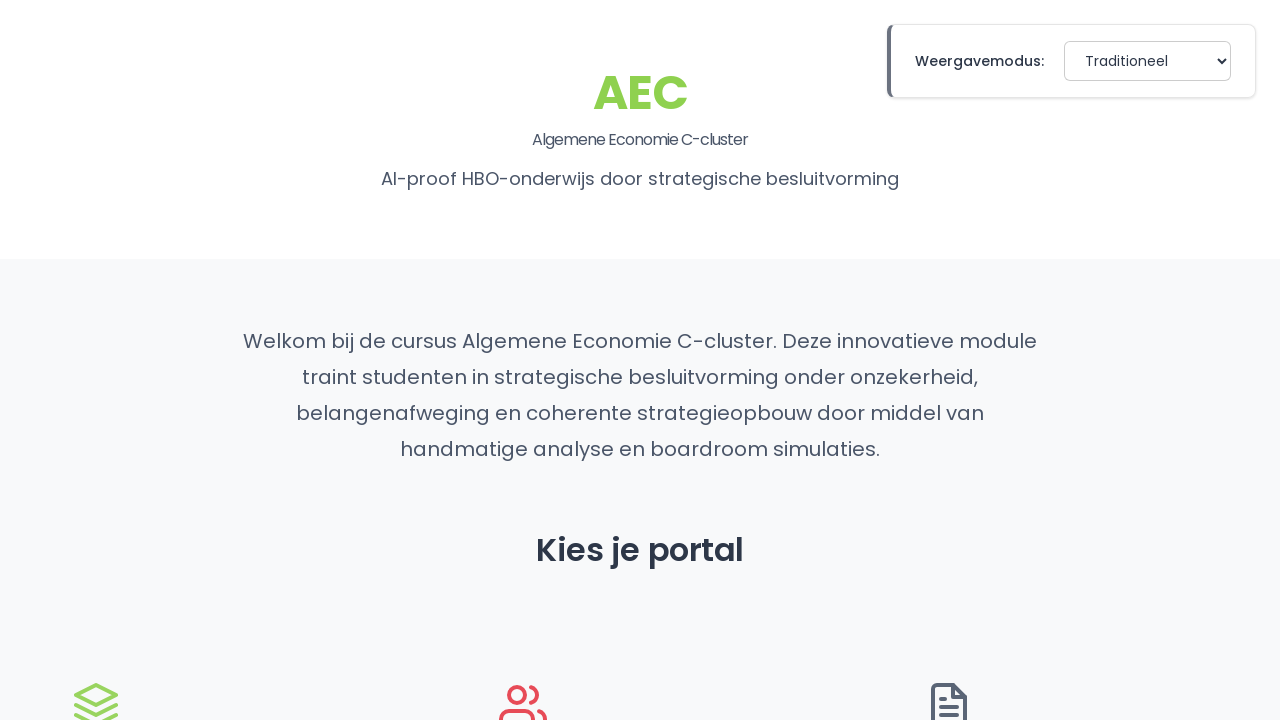

Extracted hero text: '
                AEC
                Algemene Economie C-cluster
            '
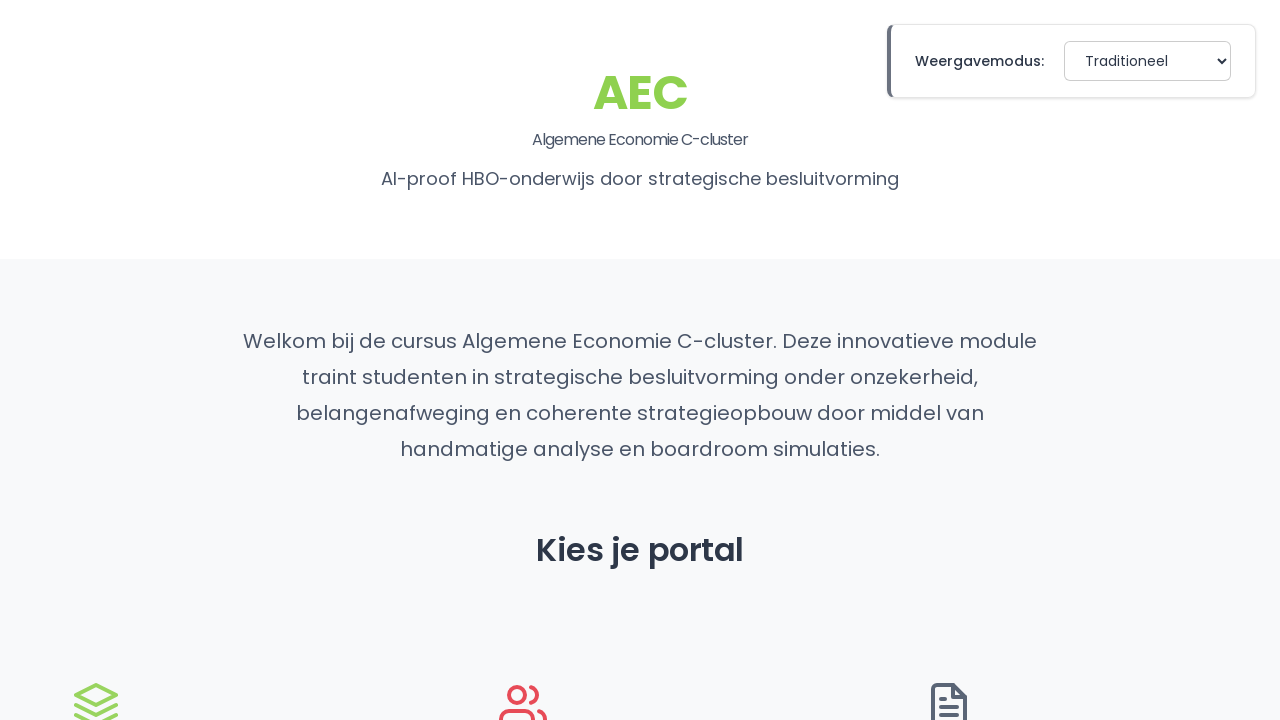

Navigated to Student Portal page
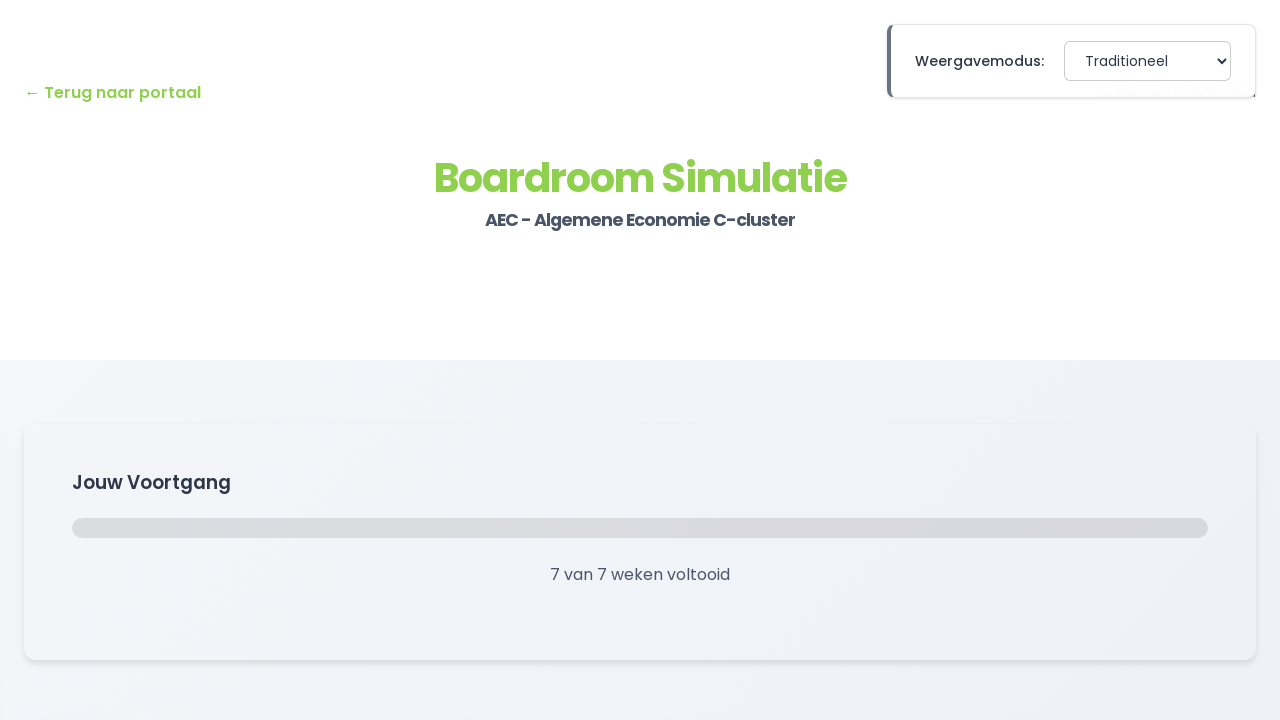

Checked week cards - found 14 week card(s)
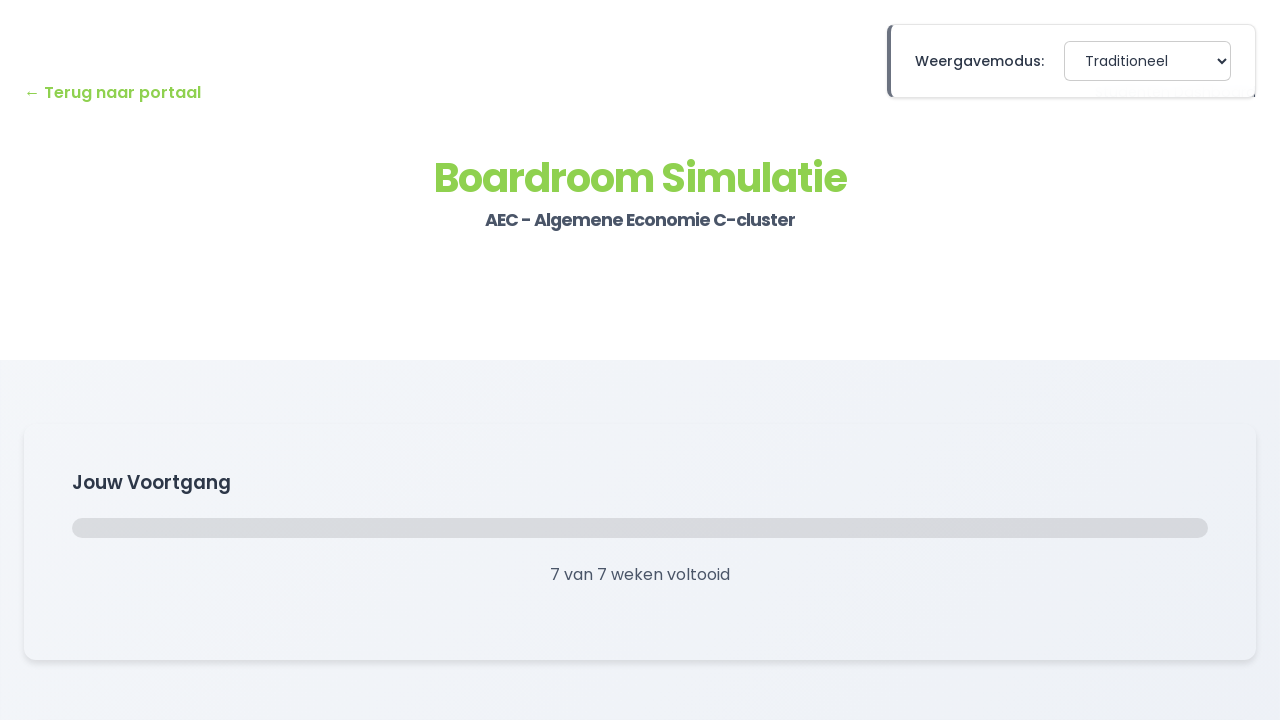

Checked role cards - found 5 role card(s)
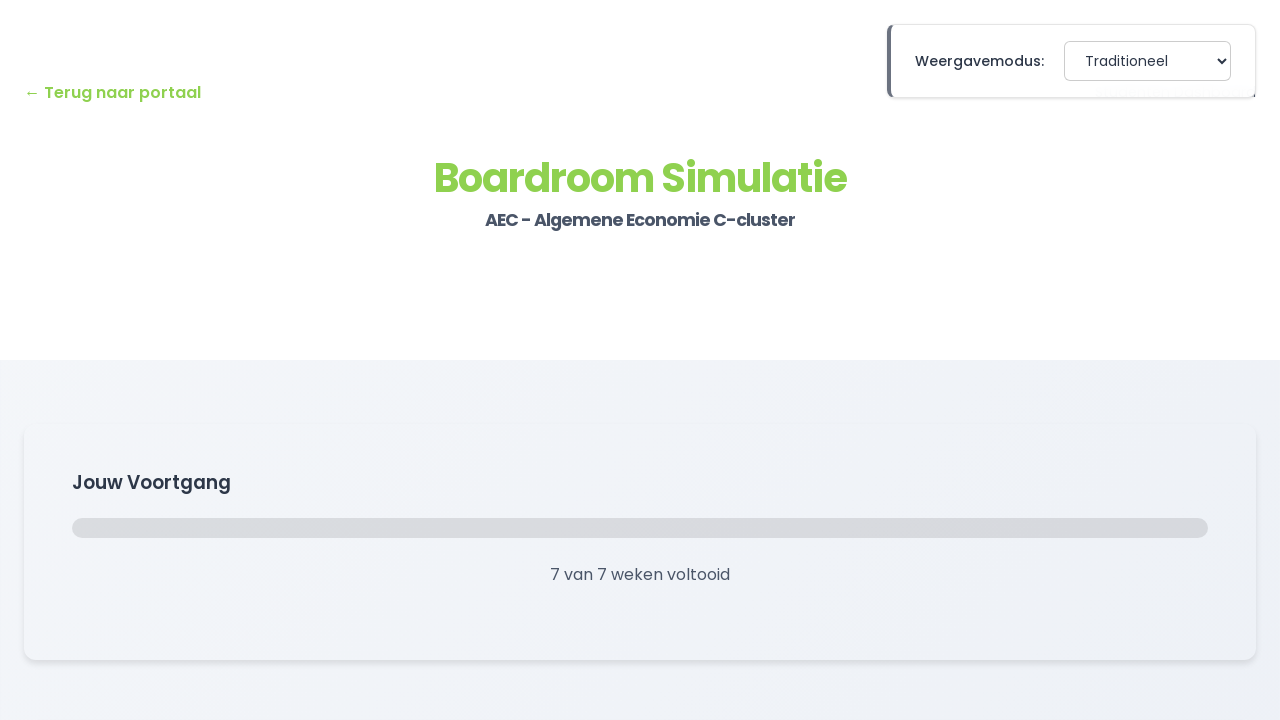

Clicked on Week 1 to open details at (640, 360) on :has-text('Week 1') >> nth=0
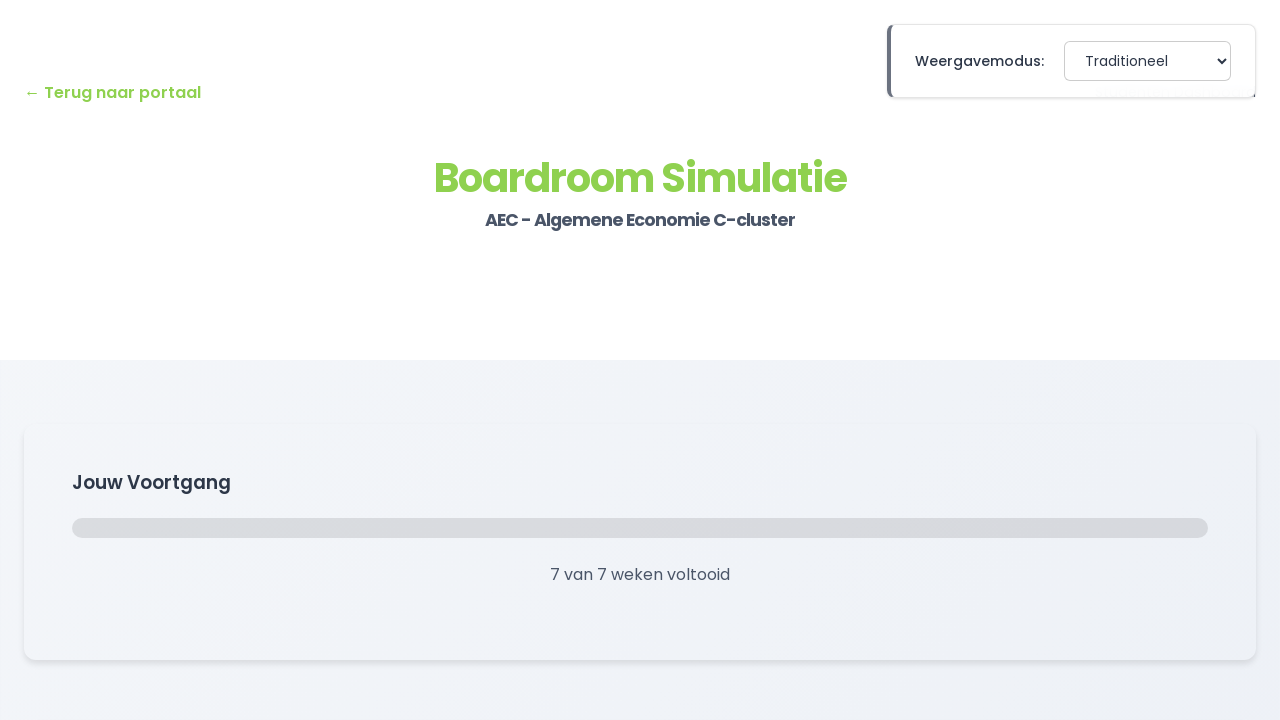

Waited 500ms for Week 1 details to render
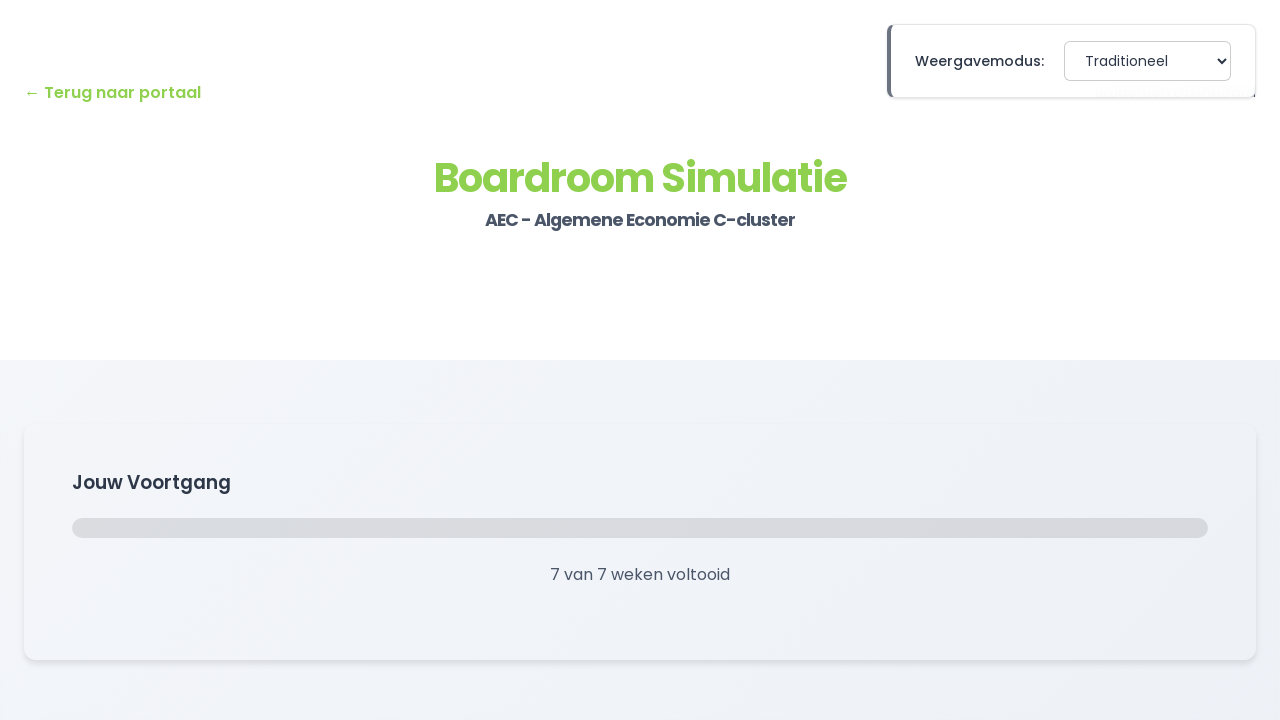

Checked for AI prompt content - found 43 element(s)
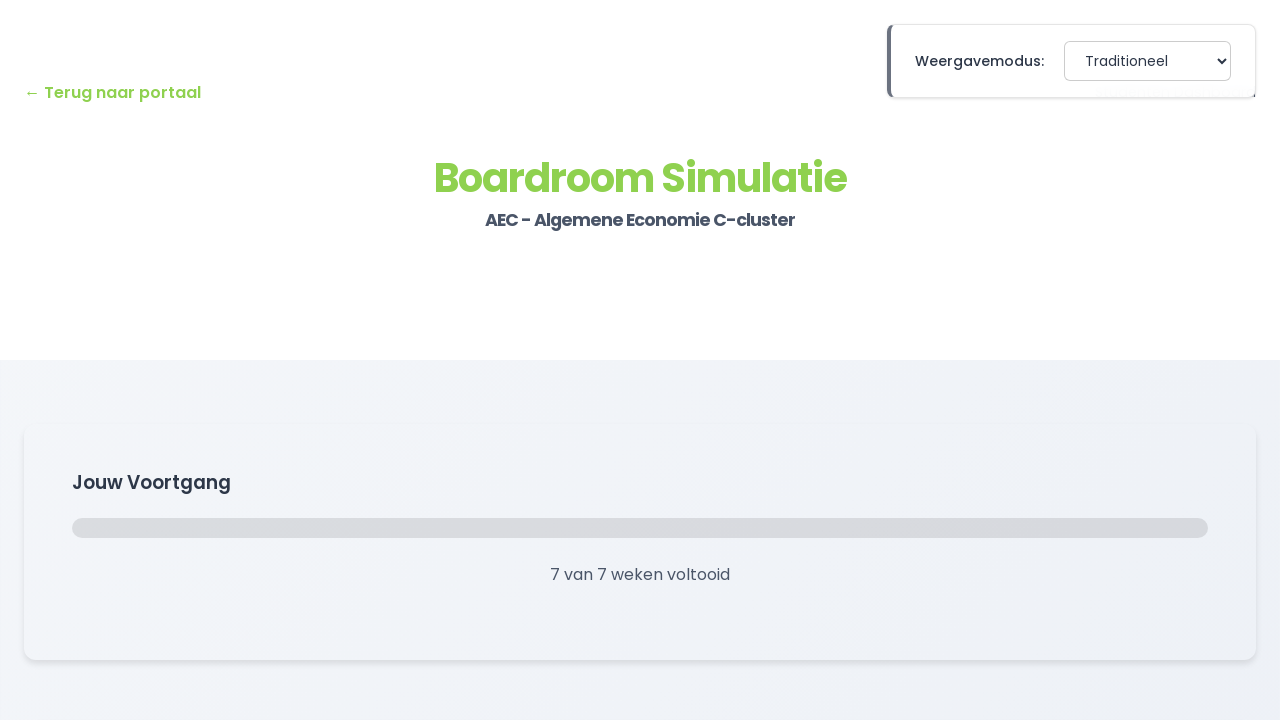

Checked for deadline information - found 39 element(s)
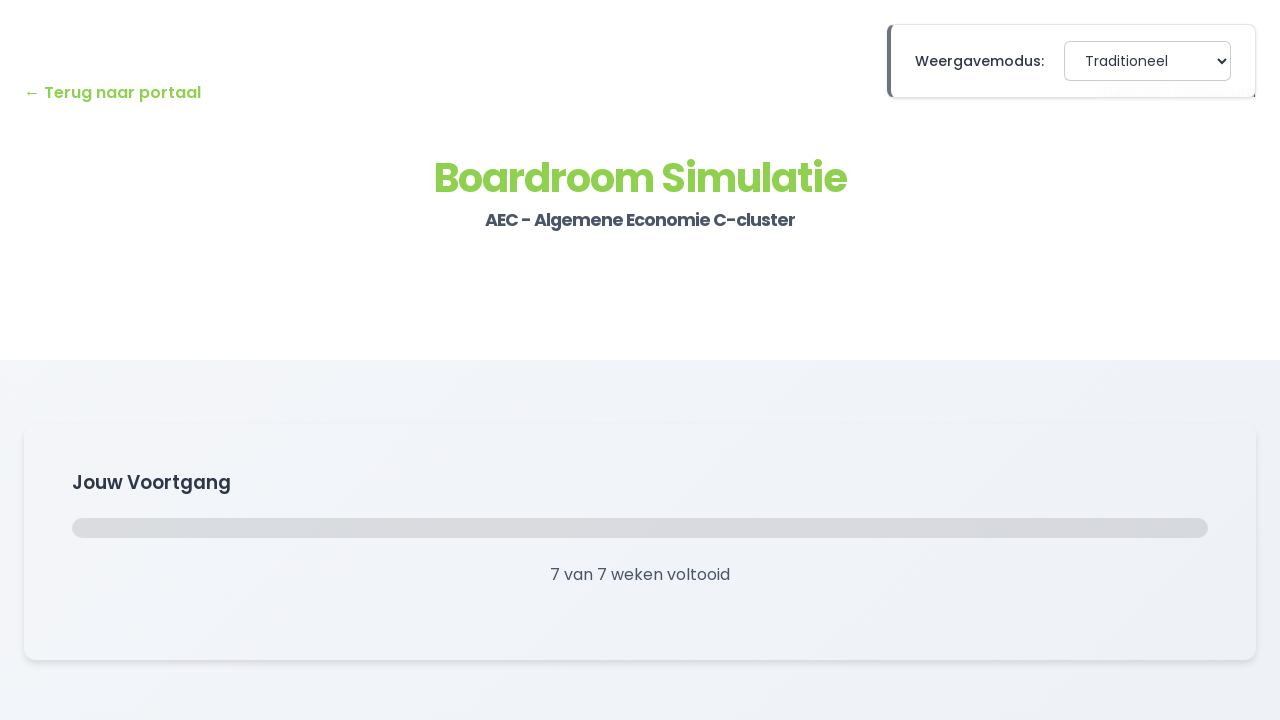

Checked for submit/upload functionality - found 9 element(s)
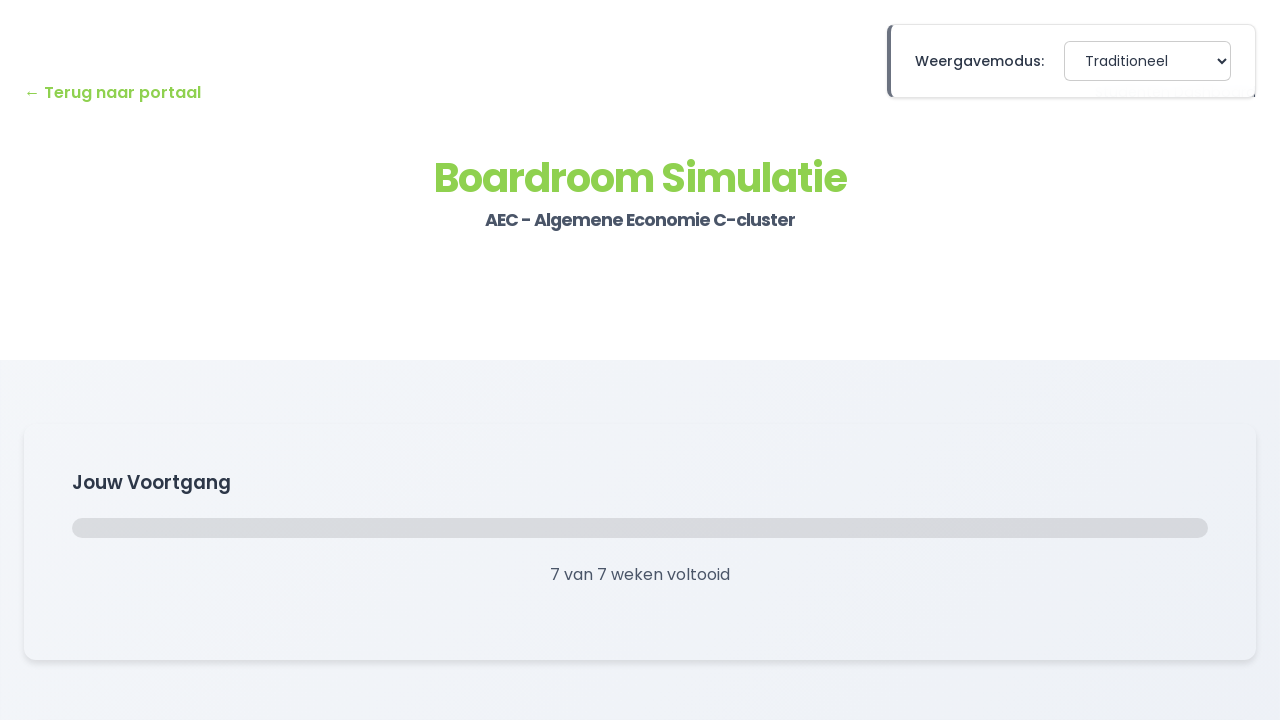

Checked for progress tracking - found 6 element(s)
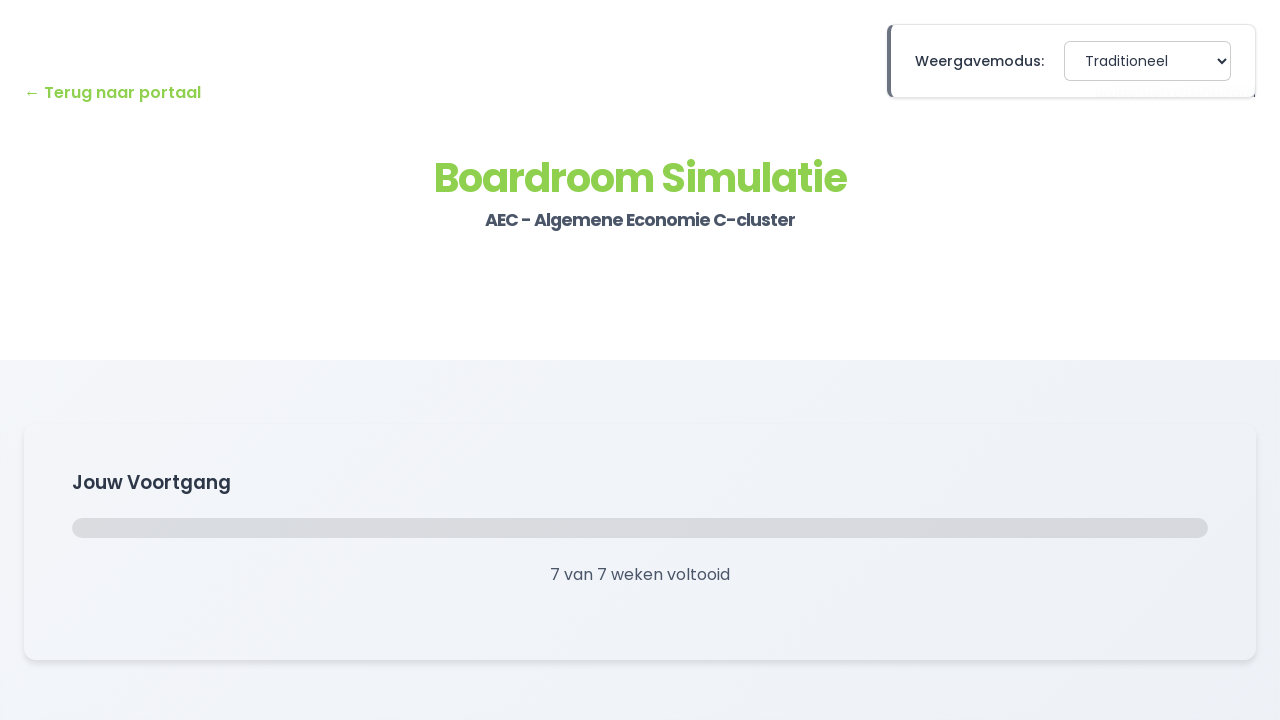

Checked for continuity information - found 35 element(s)
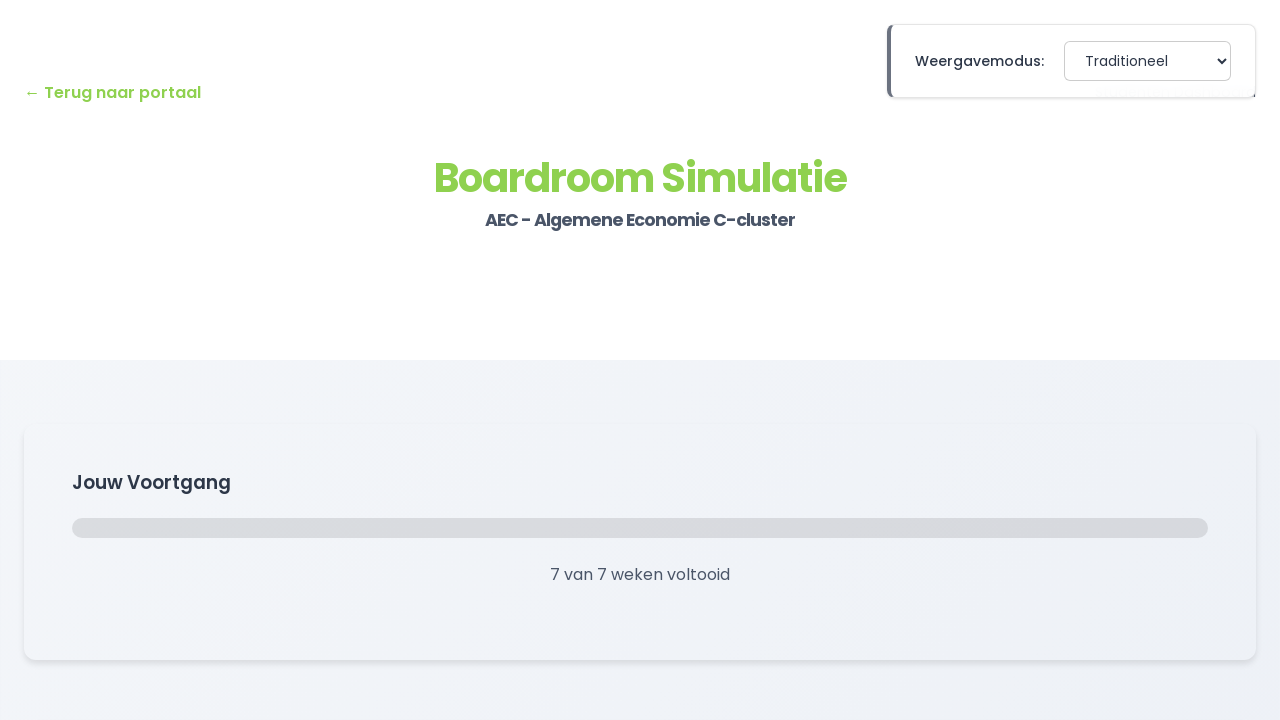

Checked for help/FAQ content - found 18 element(s)
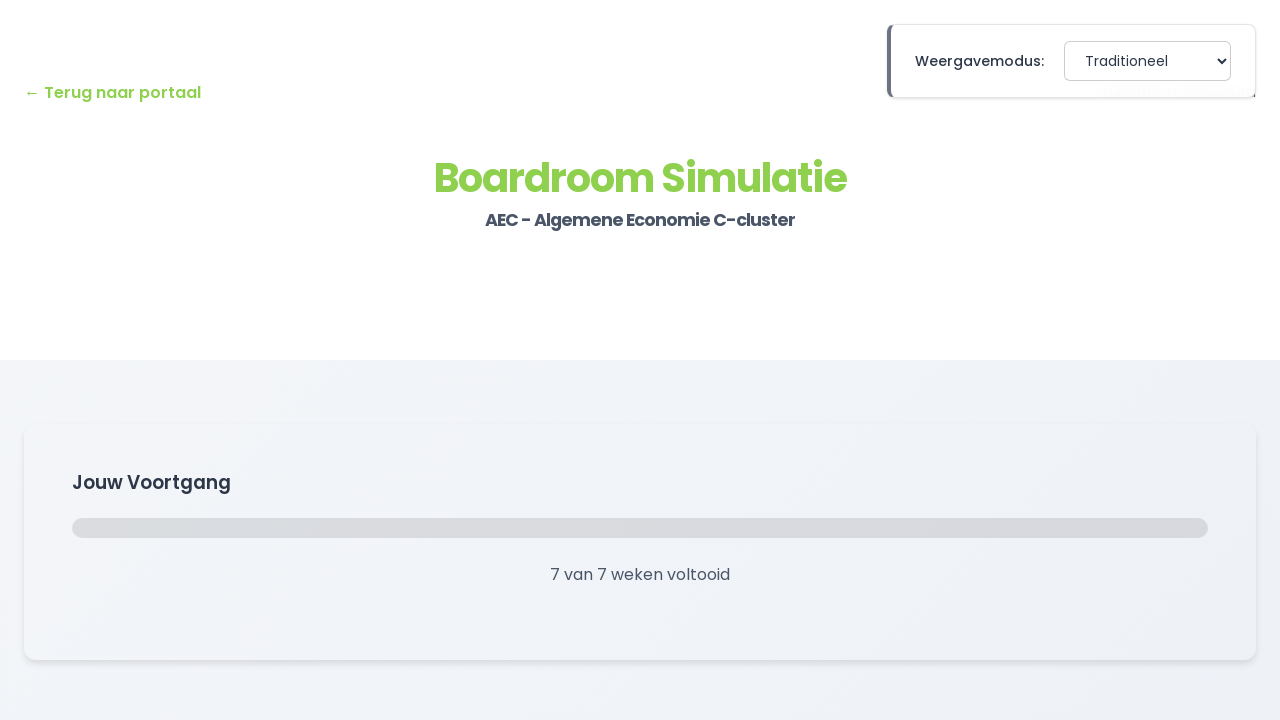

Set viewport to mobile size (375x667)
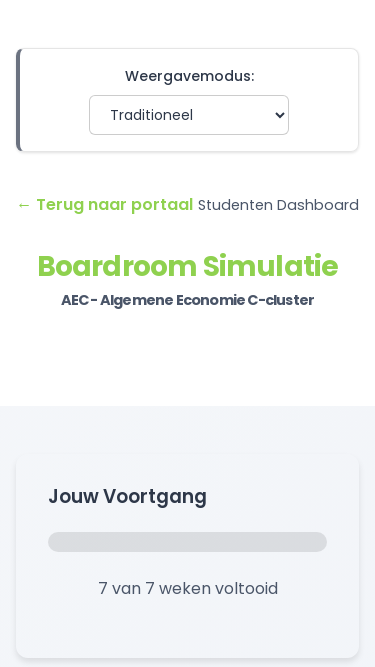

Navigated to Student Portal on mobile viewport
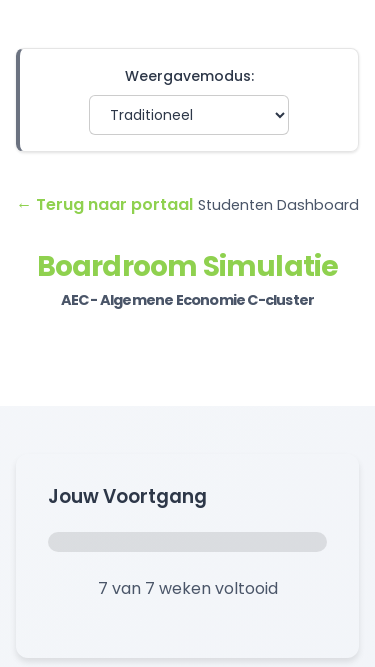

Checked mobile responsiveness - horizontal scroll detected: True
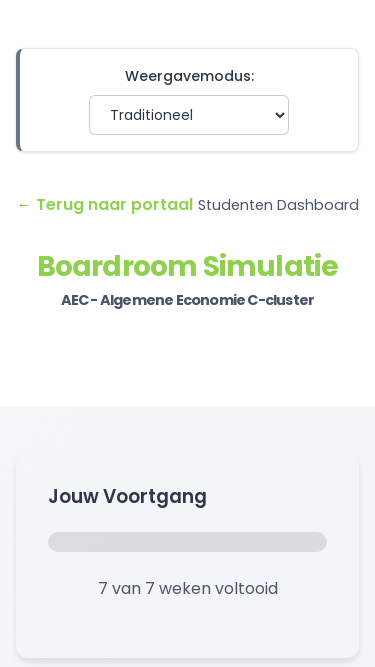

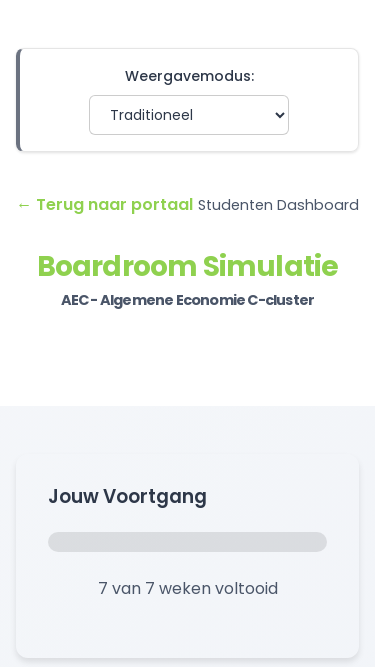